Navigates to Trustpilot website and locates the categories page

Starting URL: https://www.trustpilot.com/

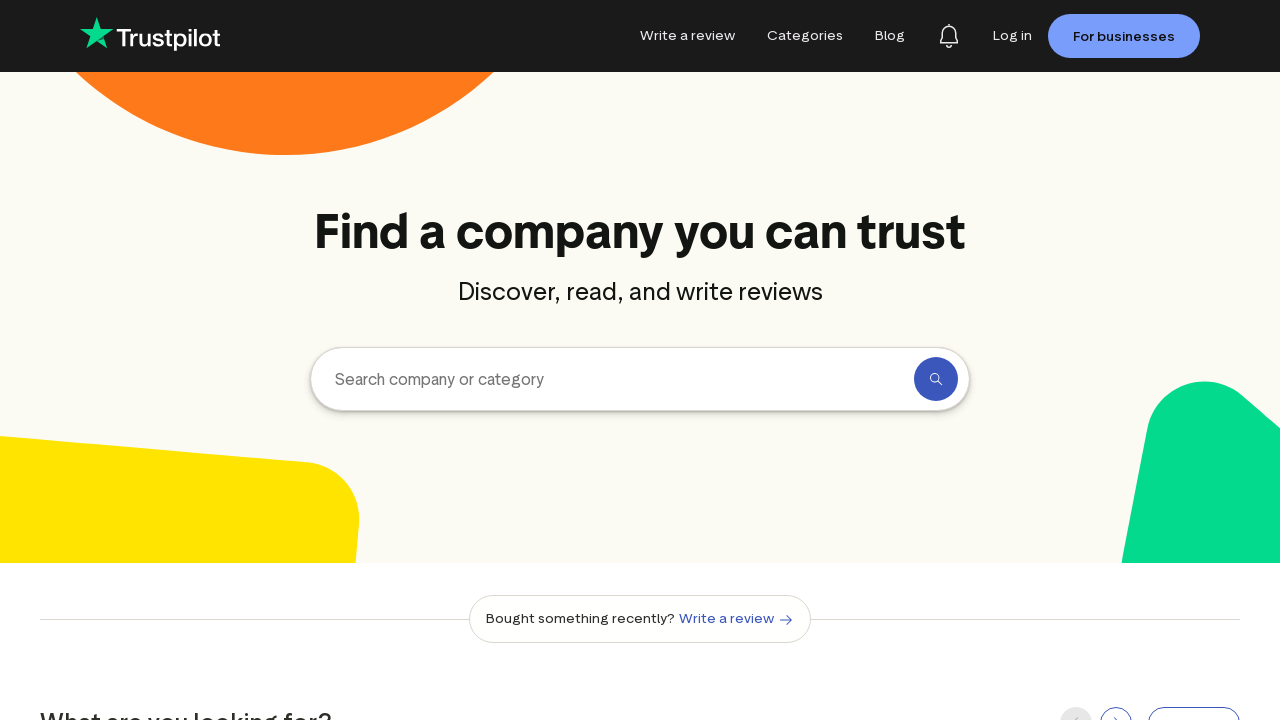

Waited for Trustpilot page to load (networkidle)
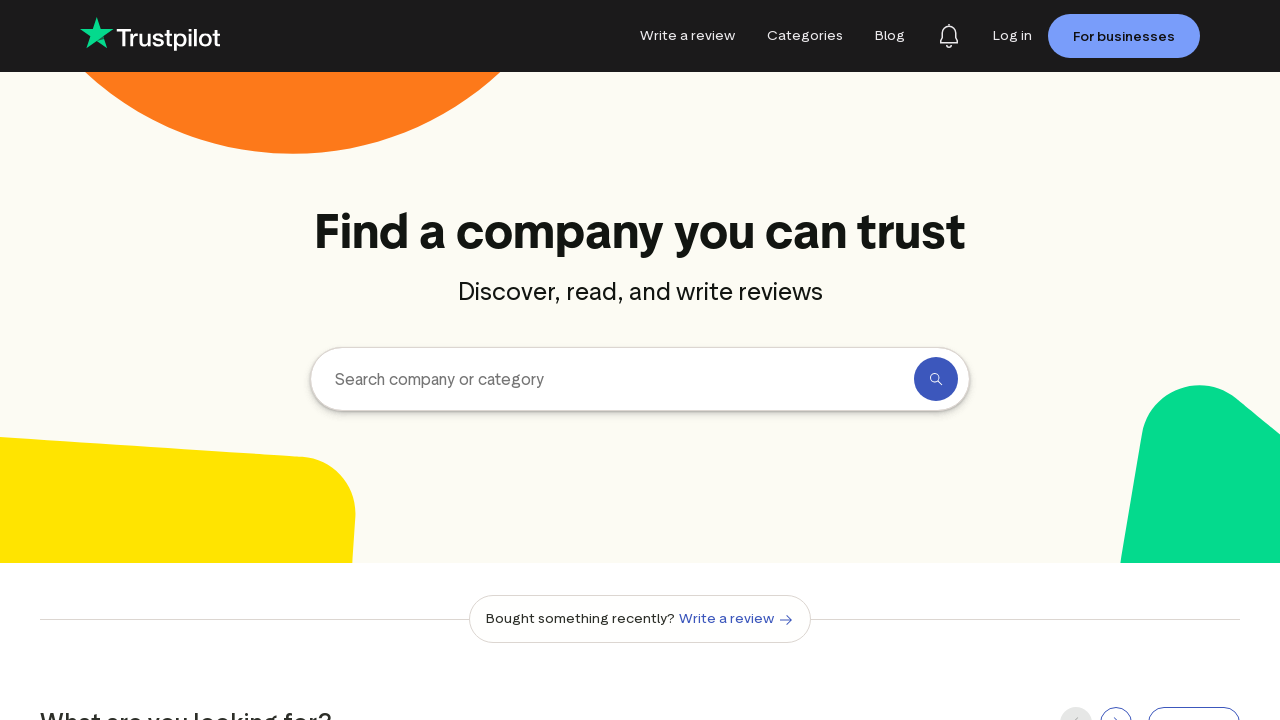

Clicked link to navigate to categories page at (805, 36) on a[href*='/categories']
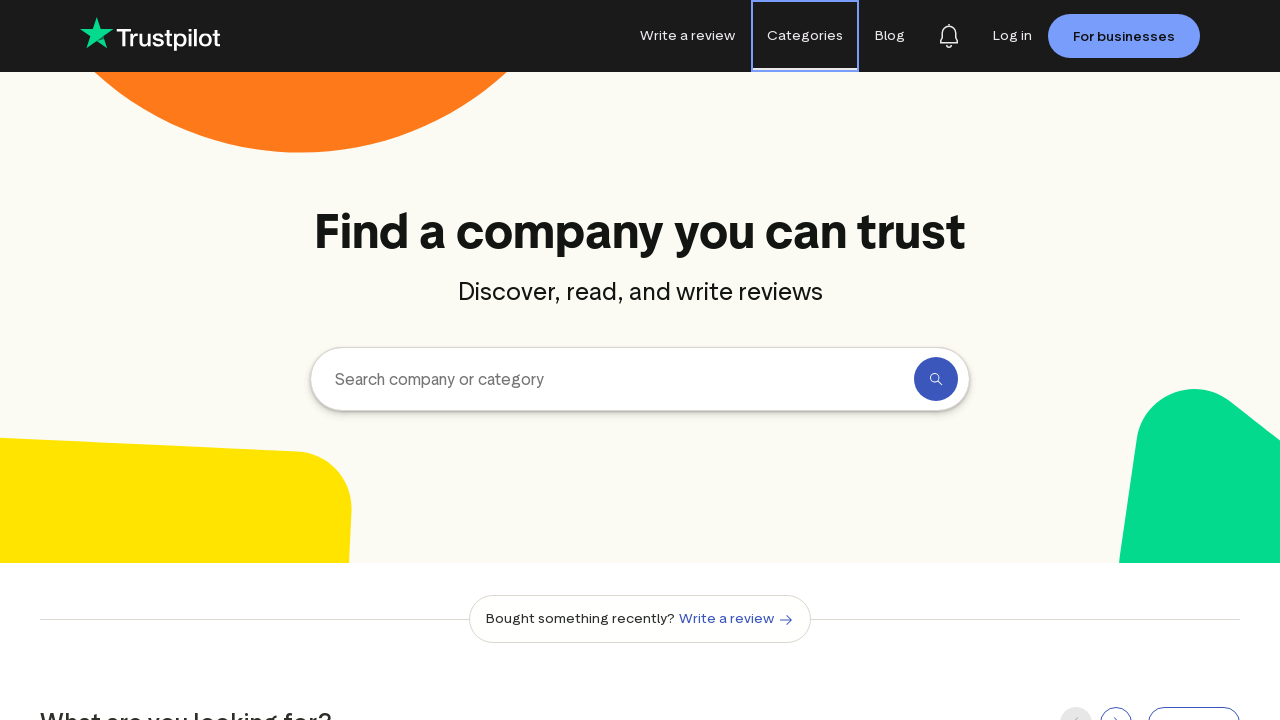

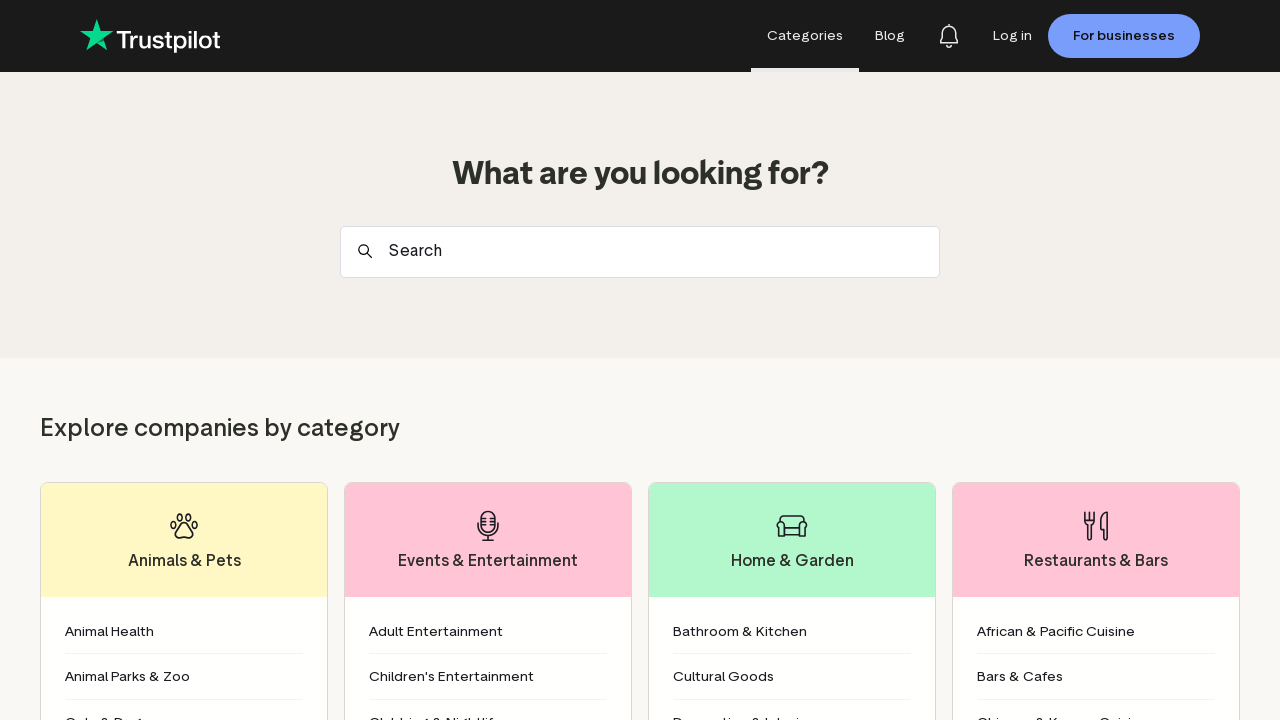